Tests switching to English language and searching for a place

Starting URL: https://www.navigator.ba/#/categories

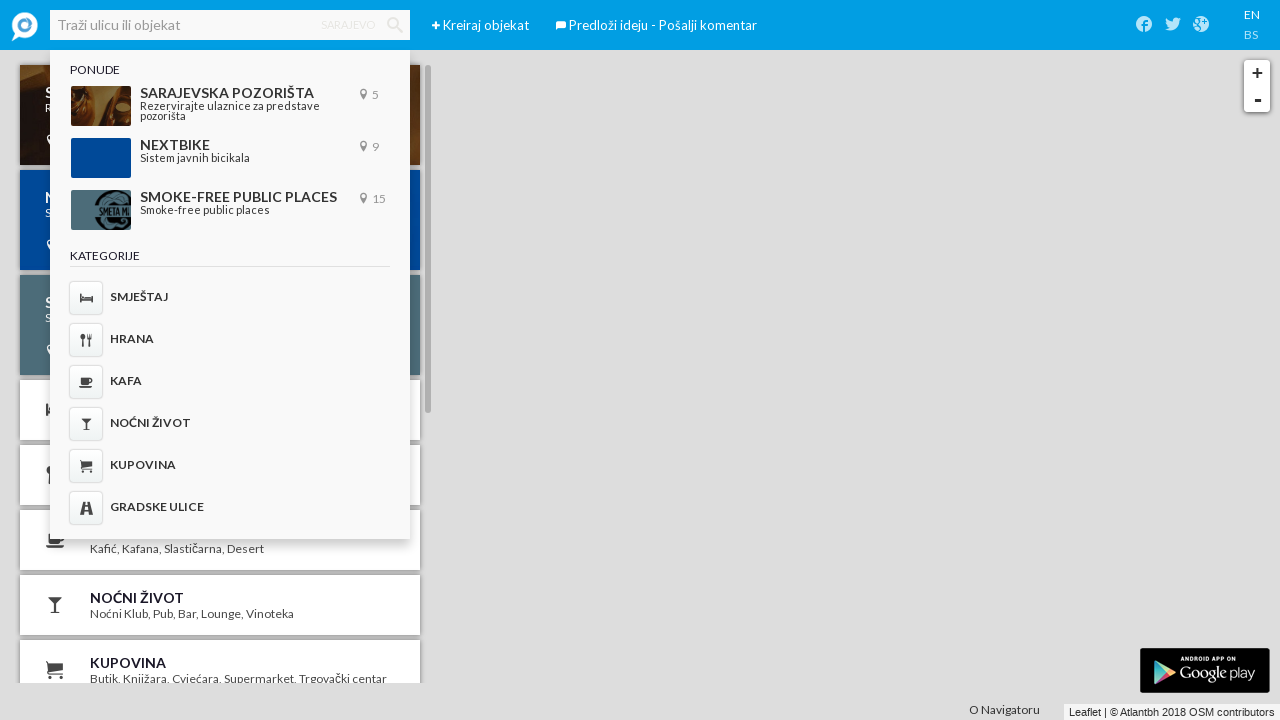

Clicked English language selector at (1252, 15) on .en
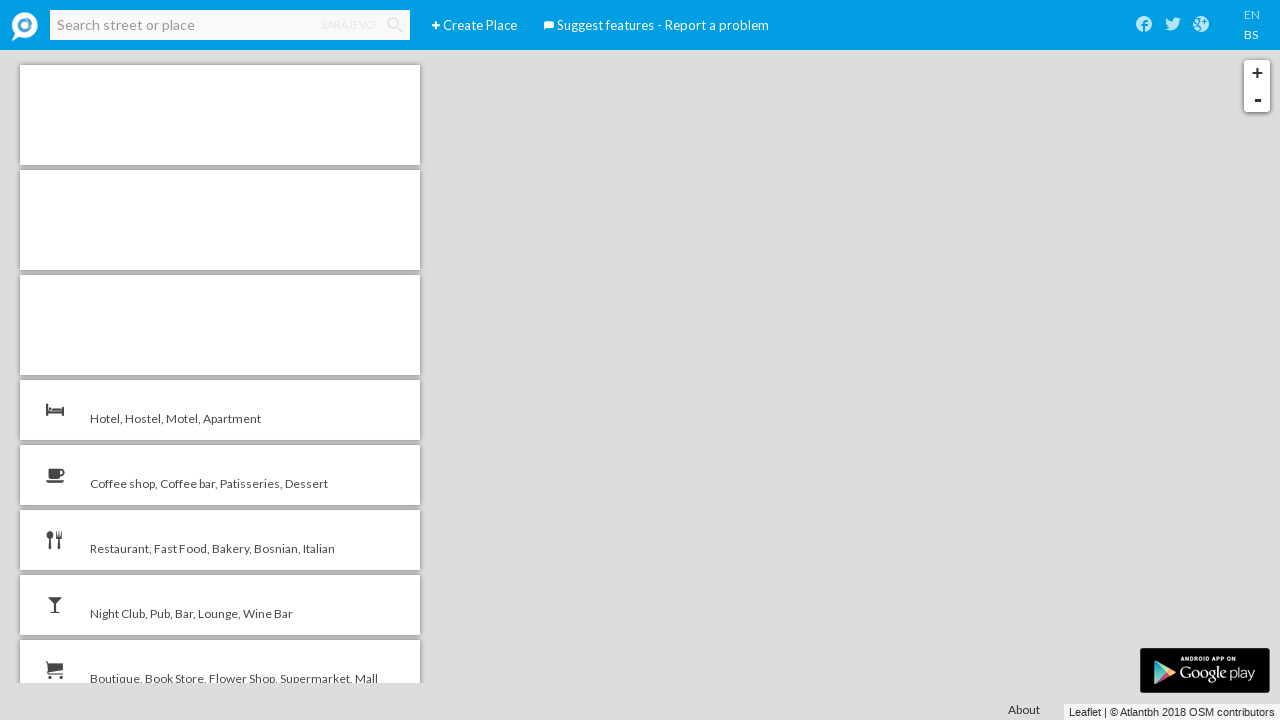

Page switched to English language
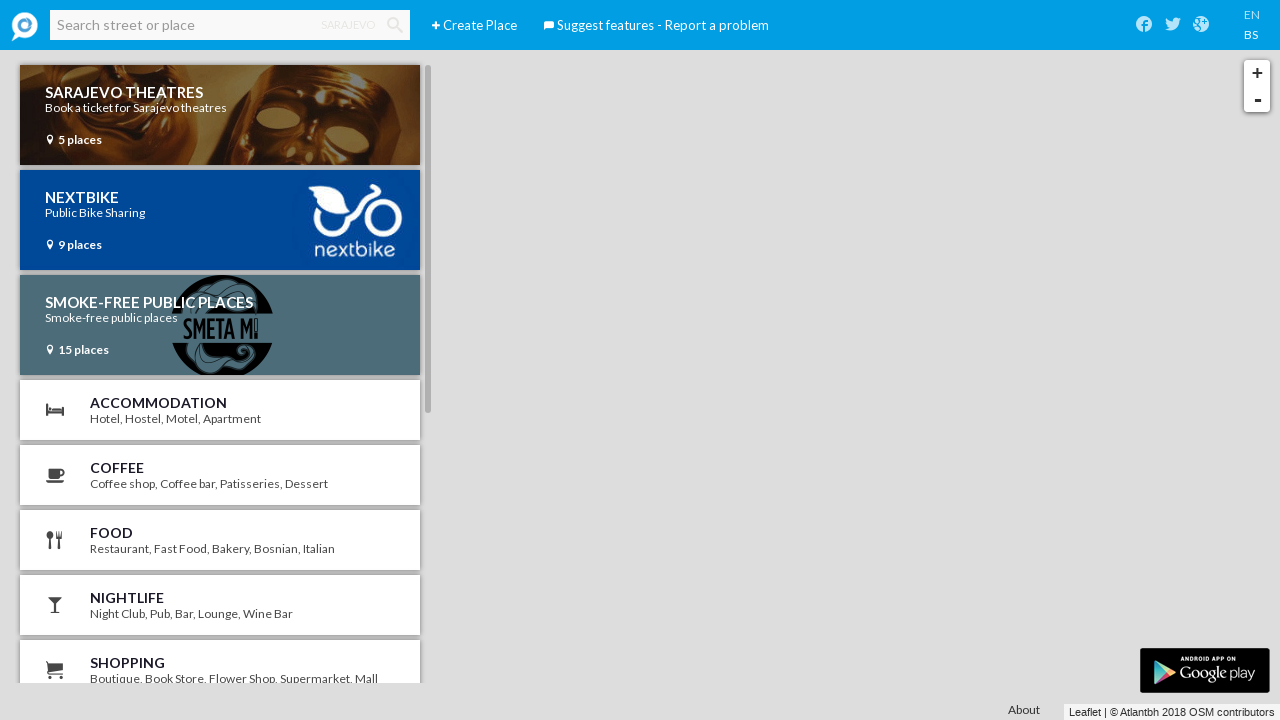

Filled search field with 'Kamerni teatar 55' on input[placeholder='Search street or place']
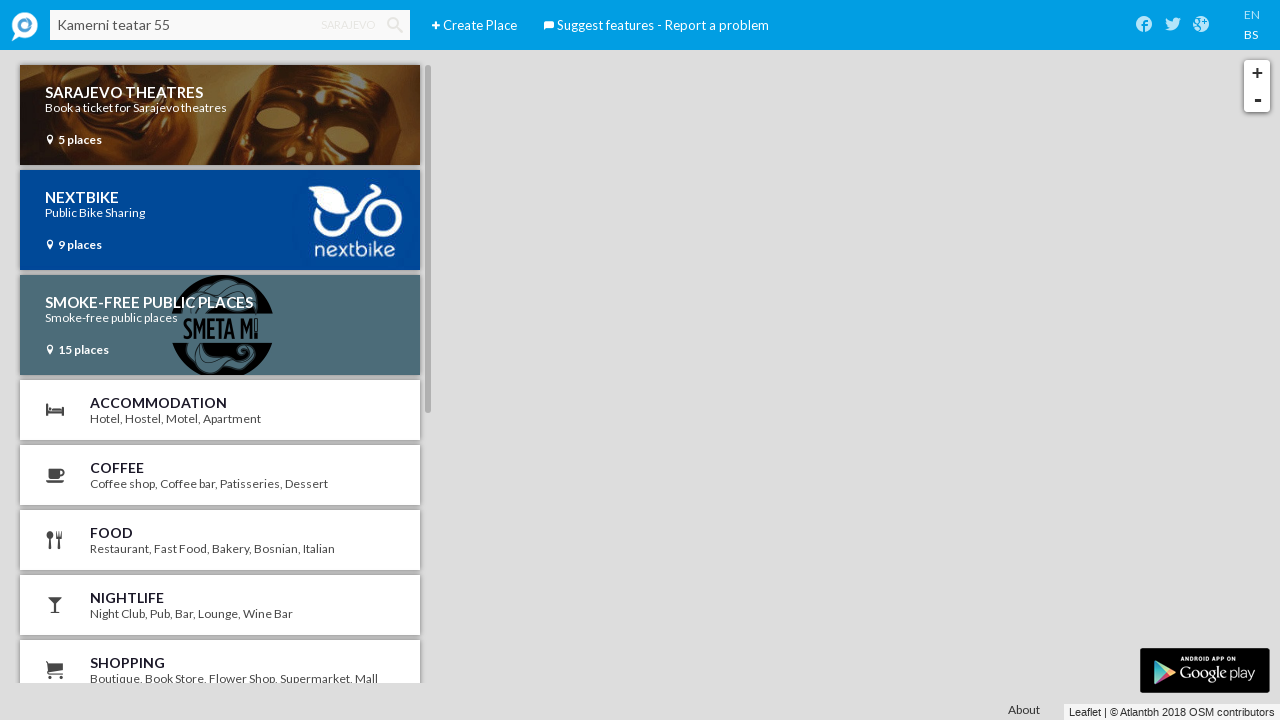

Clicked search button at (395, 25) on .iconav-search
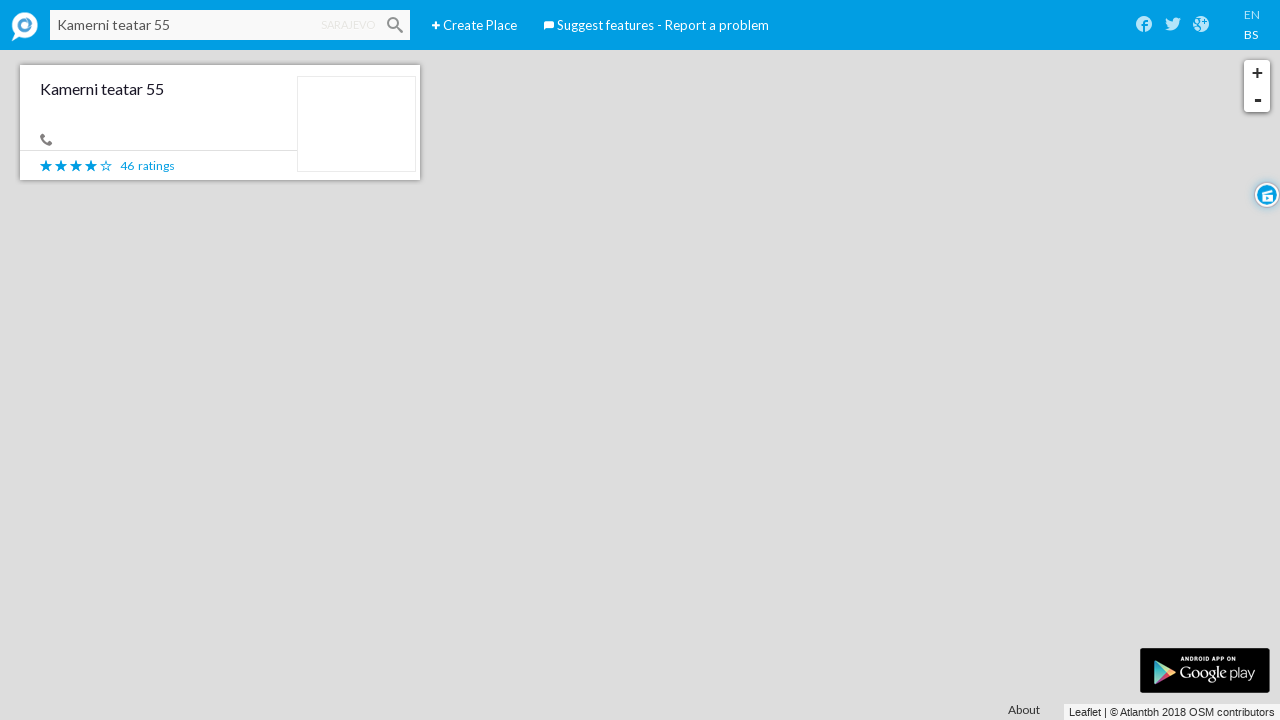

Clicked on search result at (223, 122) on .mCSB_container
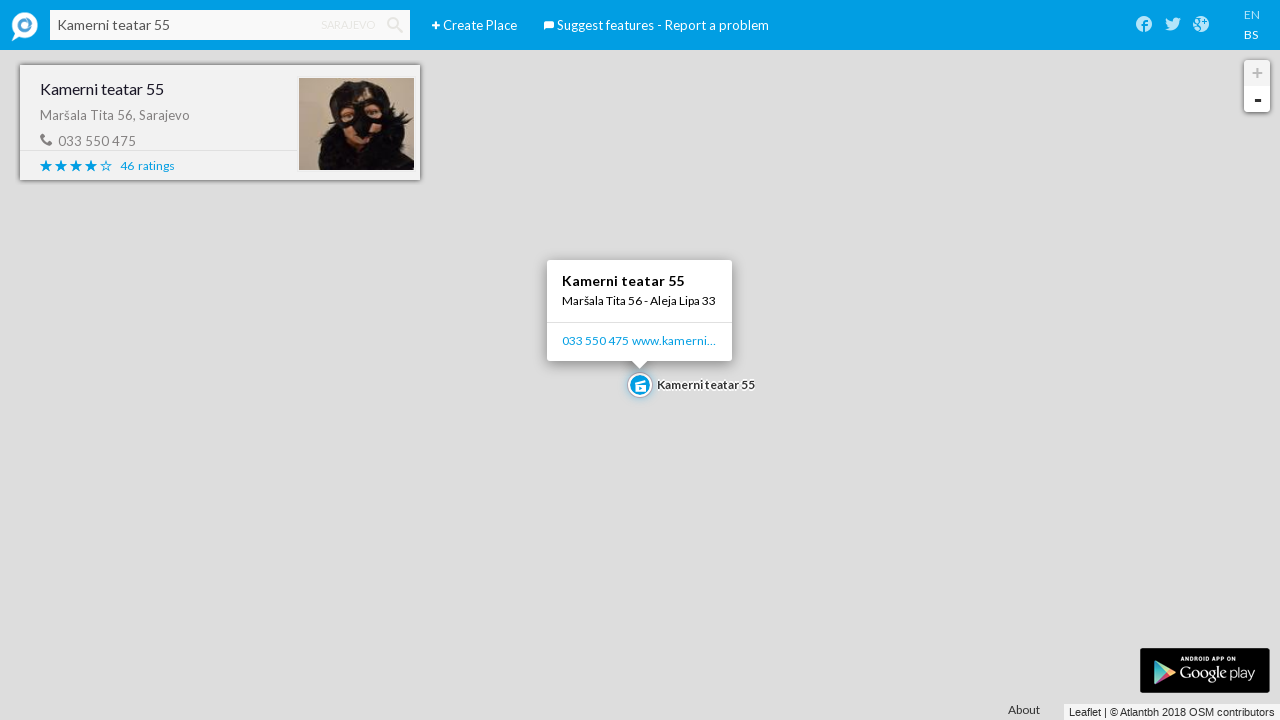

Place details loaded - website link visible
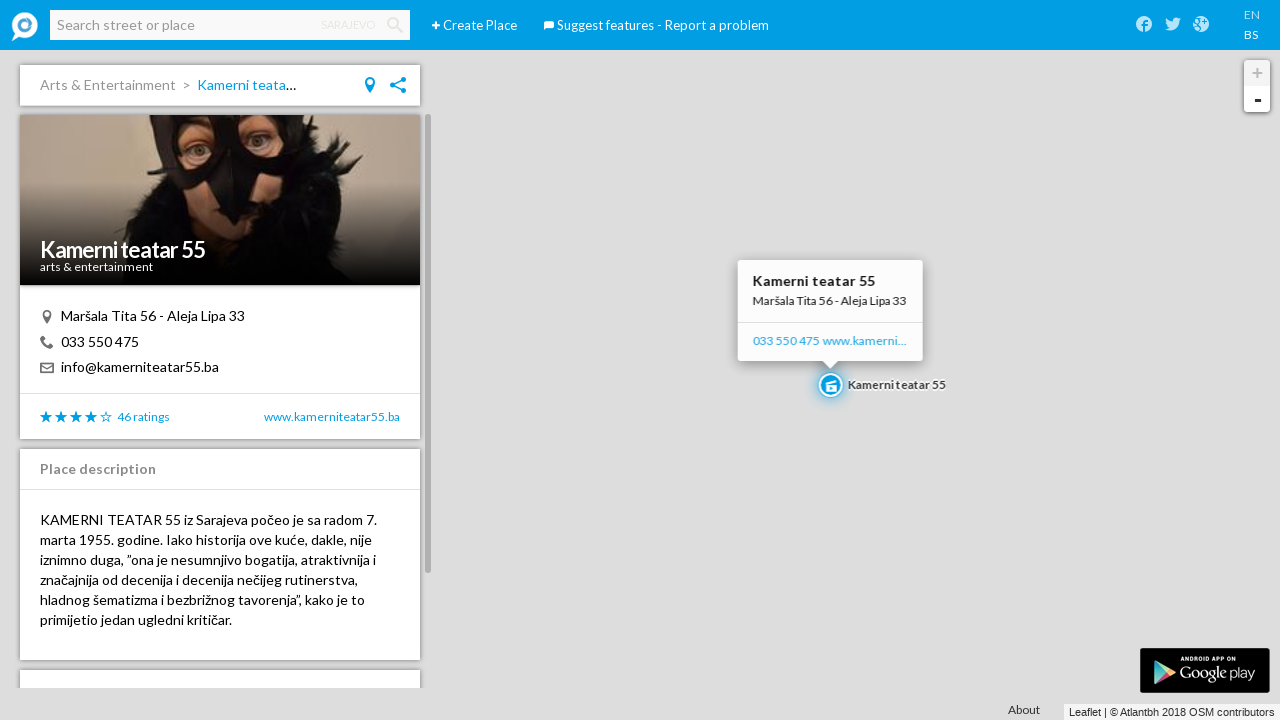

Map popup displayed for the place
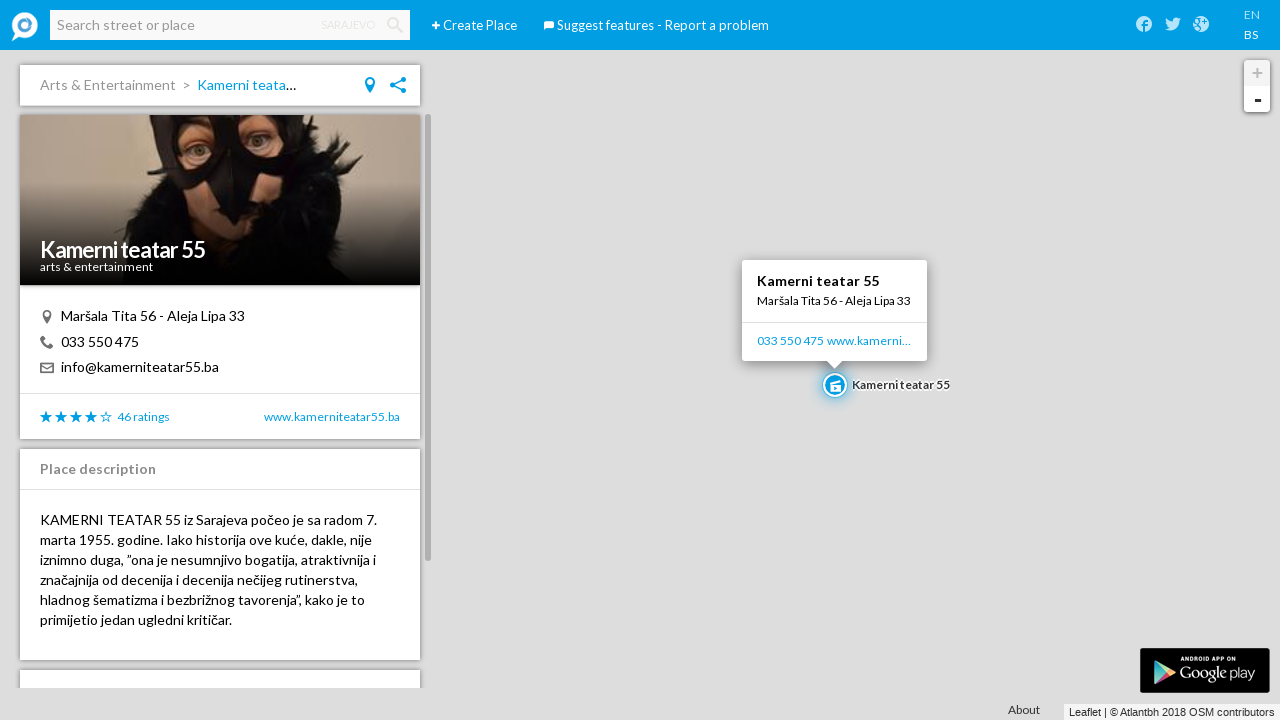

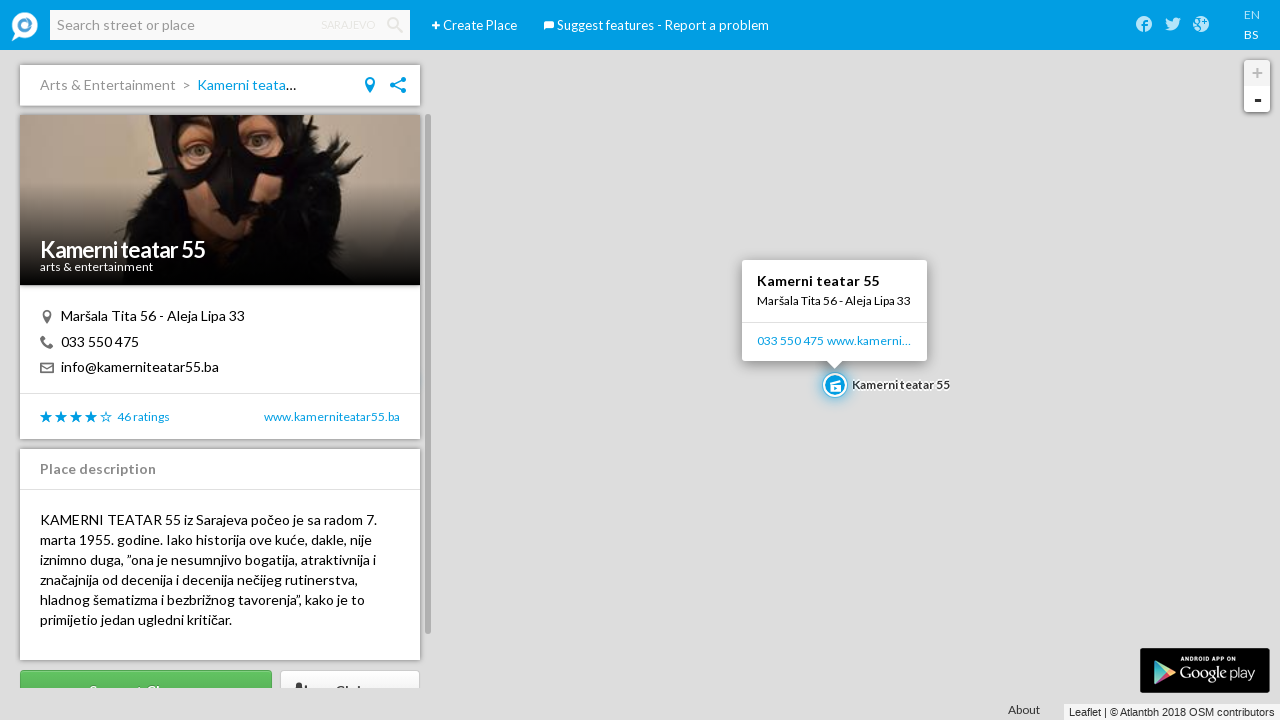